Navigates to Apple website, clicks on the iPhone link, and verifies that links are present on the iPhone page

Starting URL: https://www.apple.com

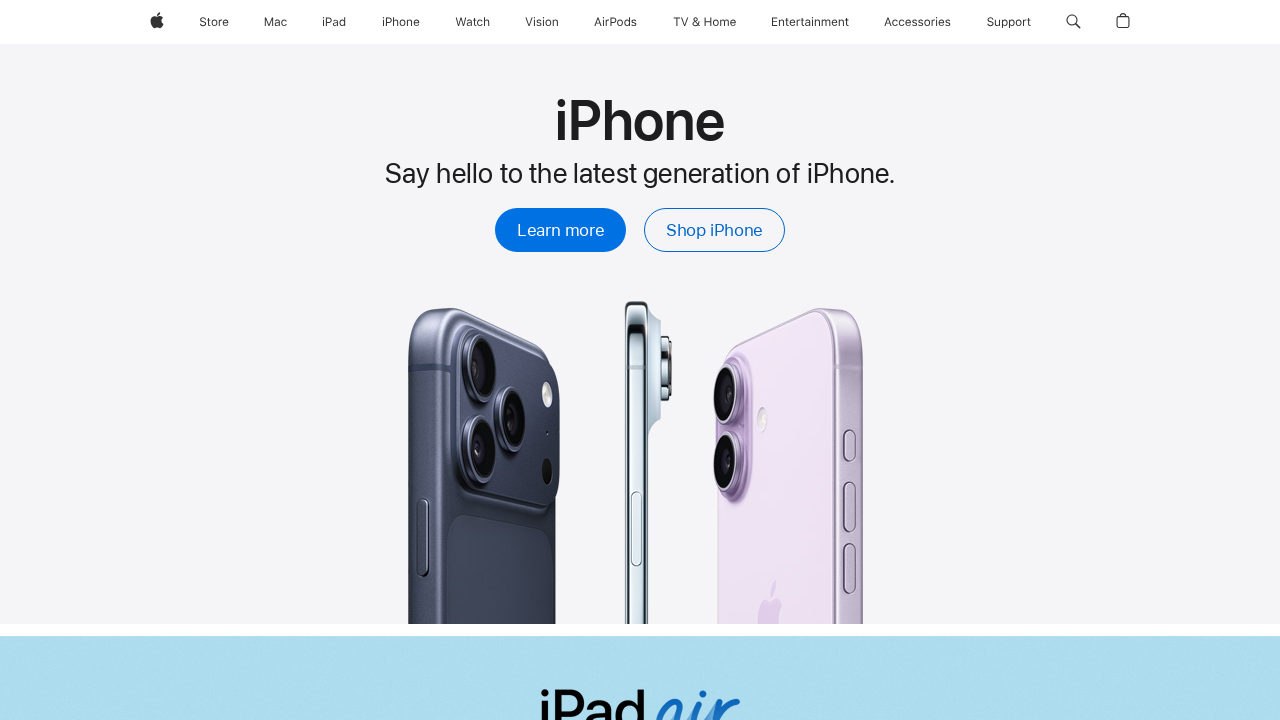

Navigated to Apple website
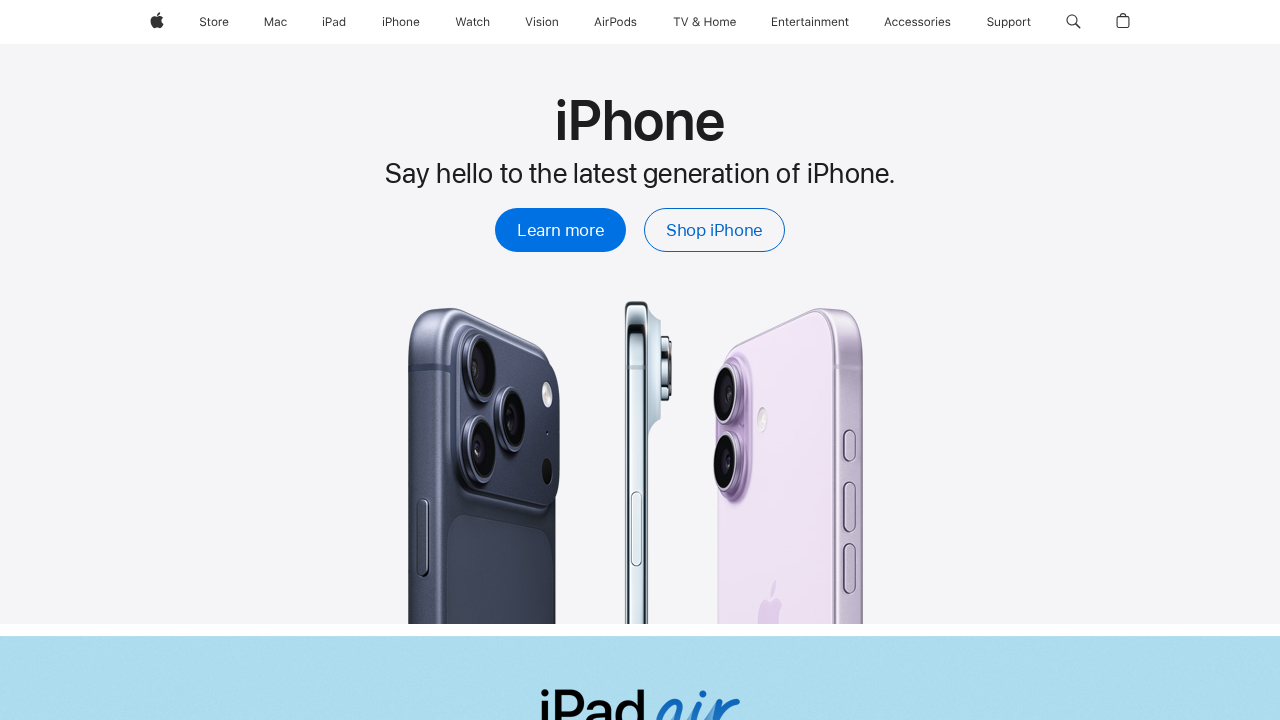

Clicked on iPhone link at (401, 22) on xpath=//span[.='iPhone']/..
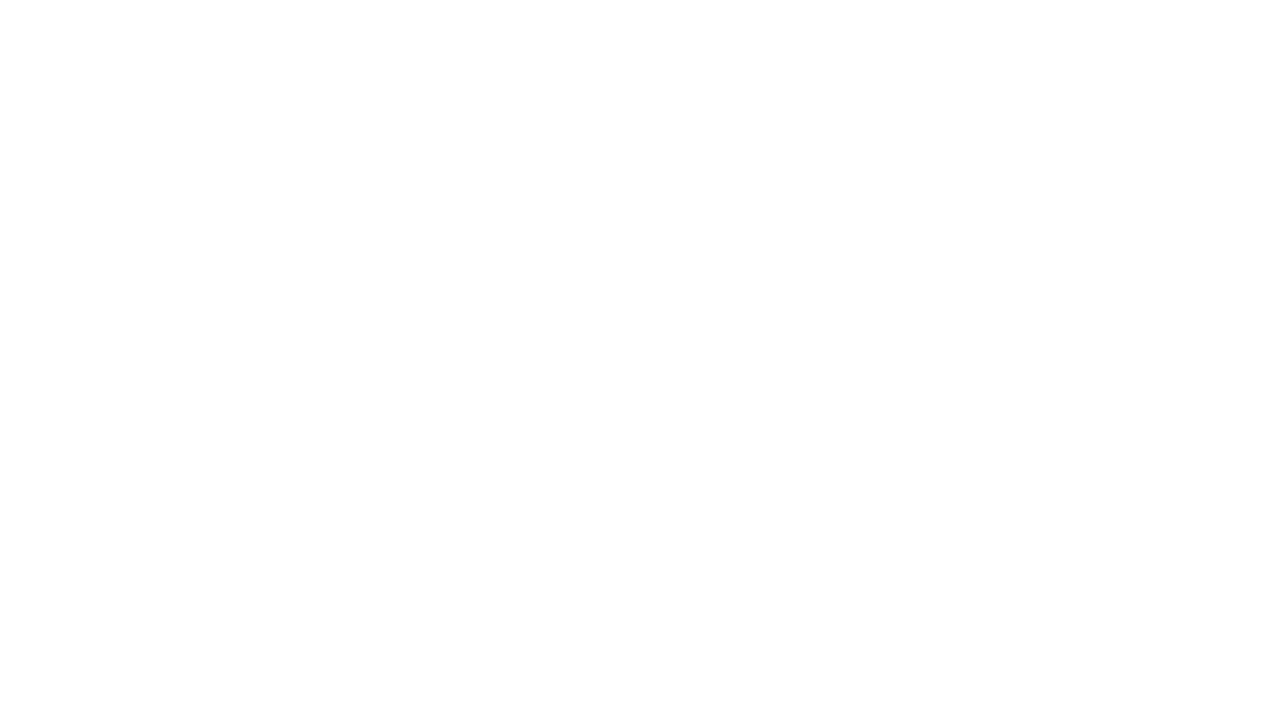

iPhone page loaded - network idle
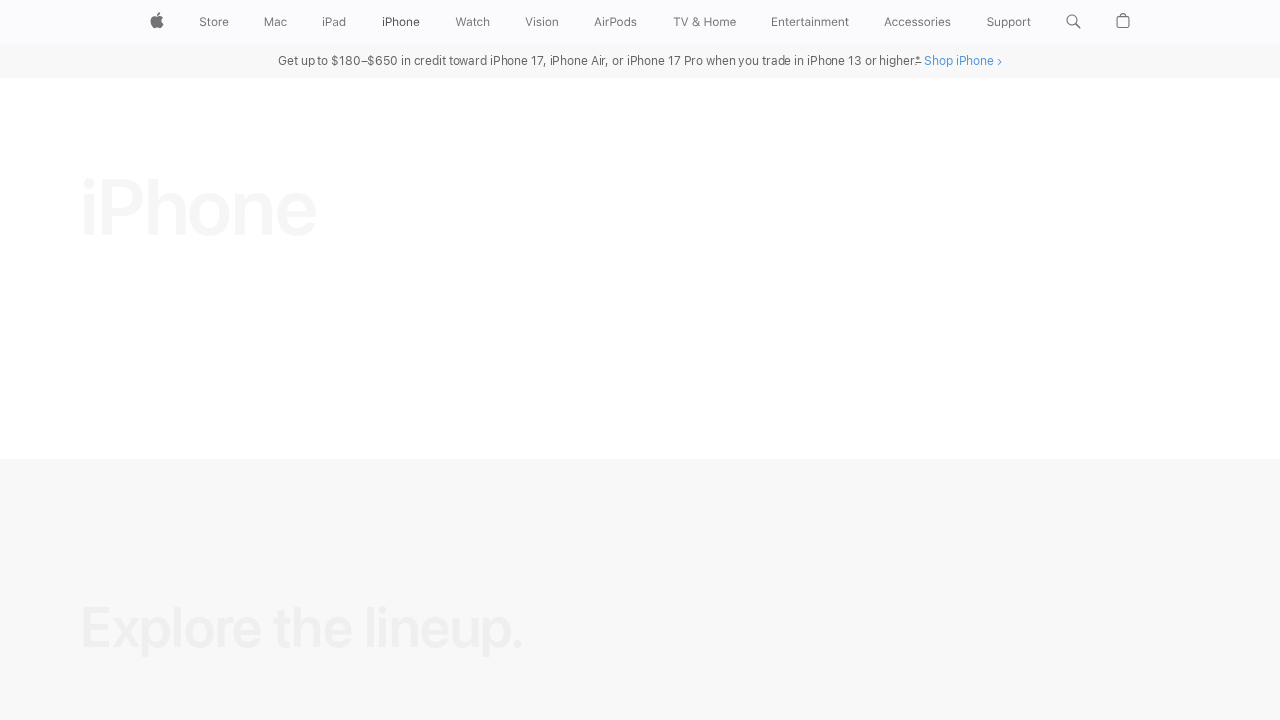

Verified that links are present on the iPhone page
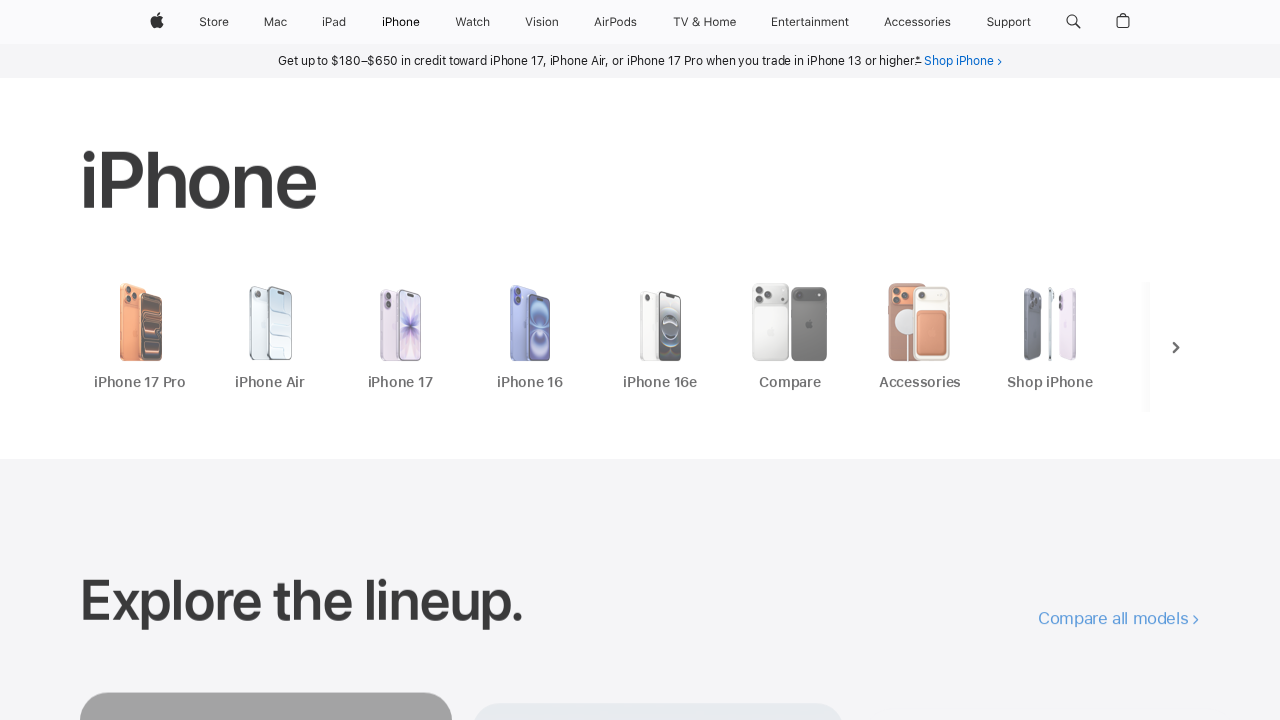

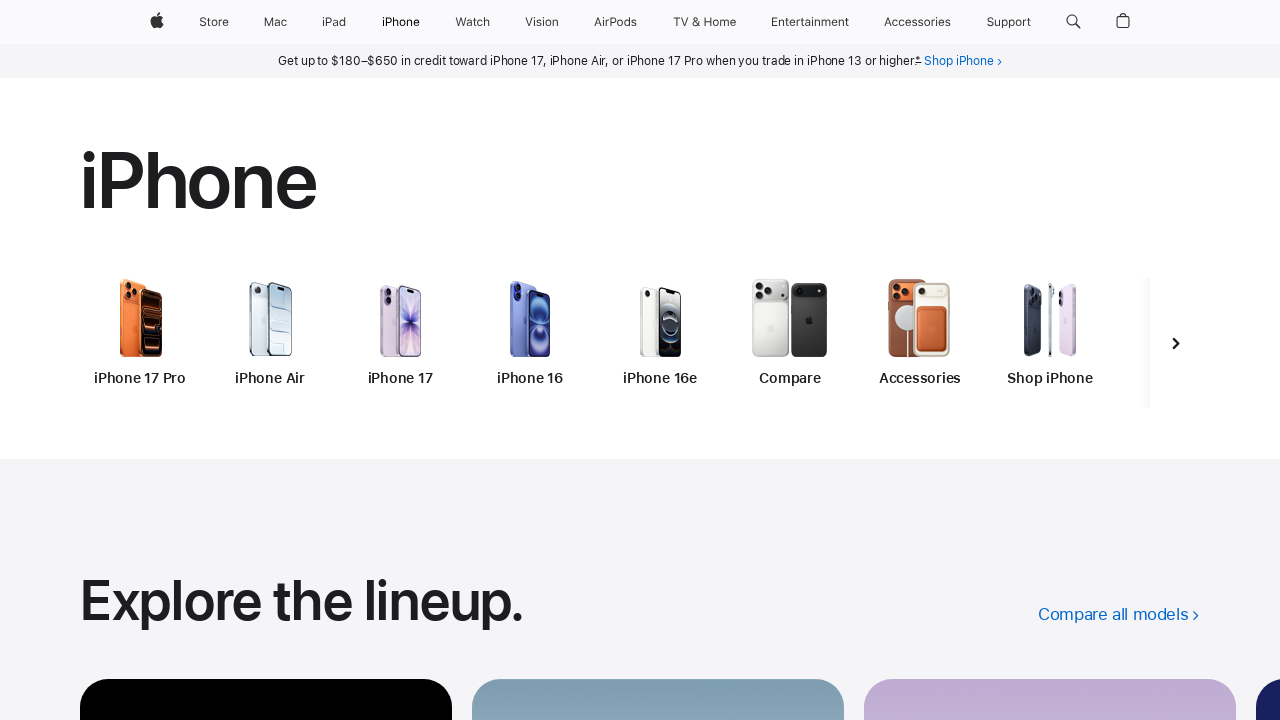